Tests date picker functionality by clicking the date of birth field, selecting a month (October), year (1990), and day (15) from the date picker widget.

Starting URL: https://www.dummyticket.com/dummy-ticket-for-visa-application/

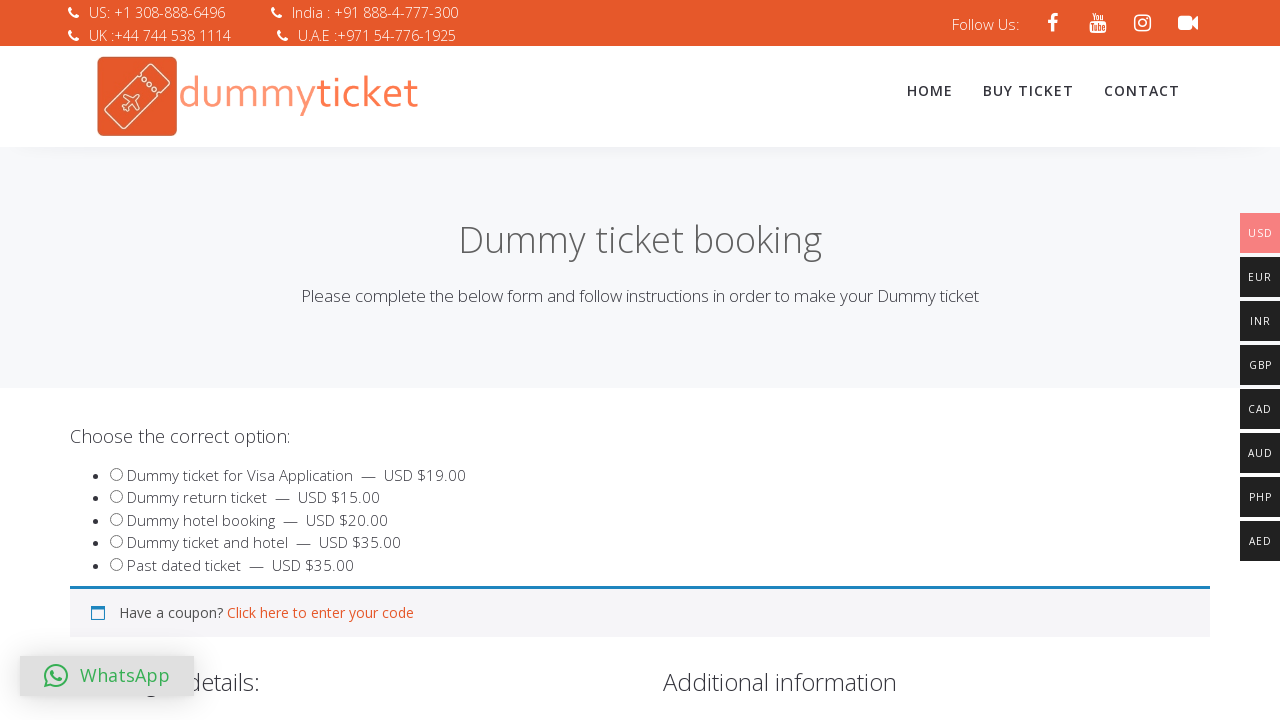

Clicked date of birth field to open date picker at (344, 360) on input#dob
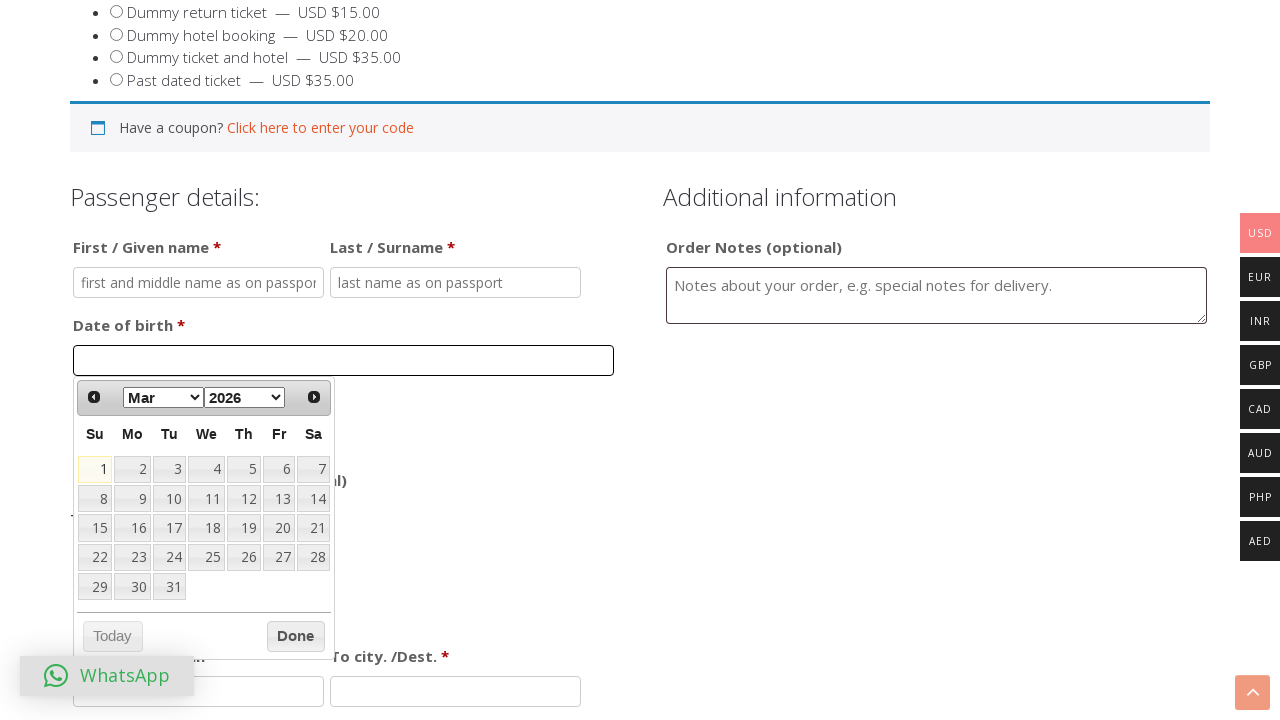

Date picker month dropdown appeared
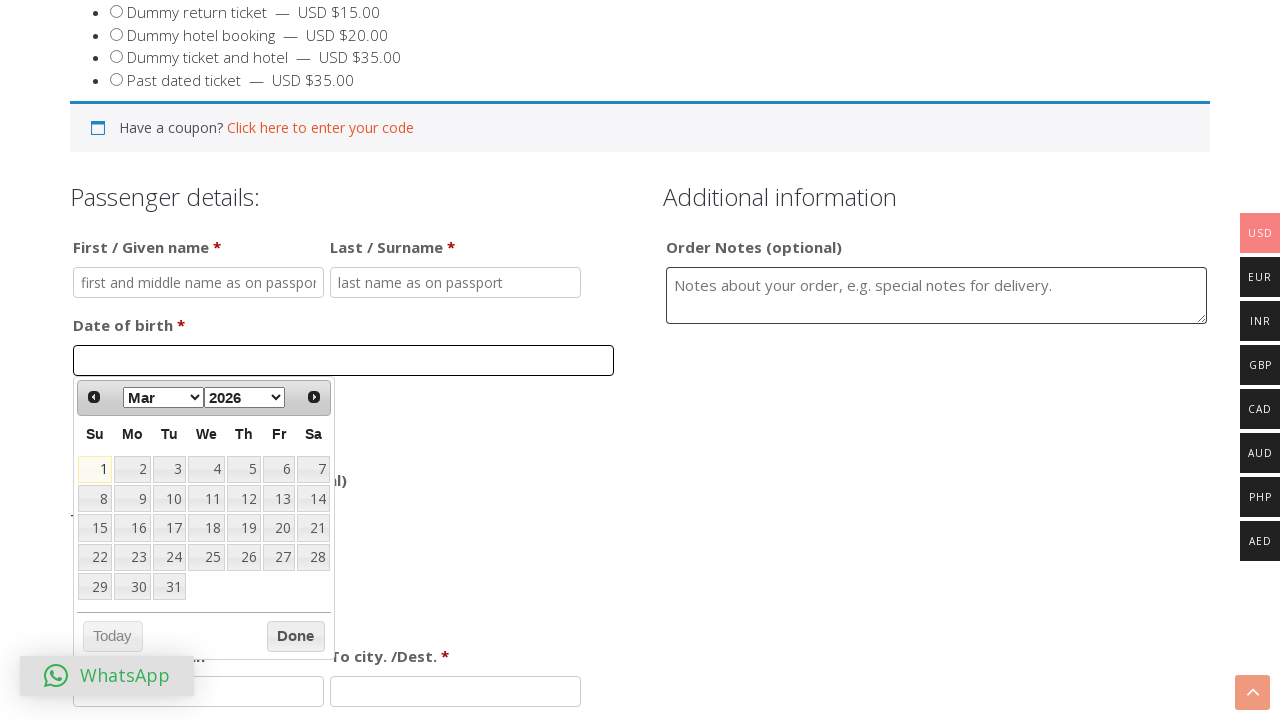

Selected October from month dropdown on select.ui-datepicker-month
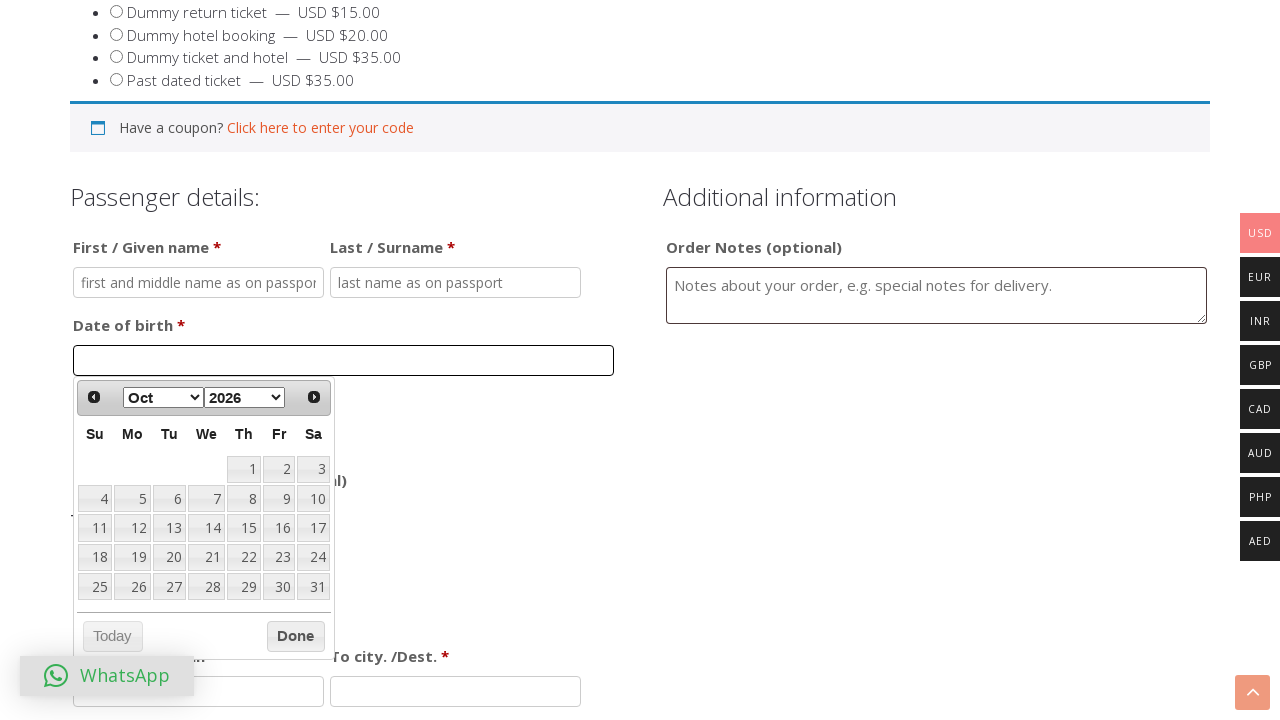

Selected 1990 from year dropdown on select.ui-datepicker-year
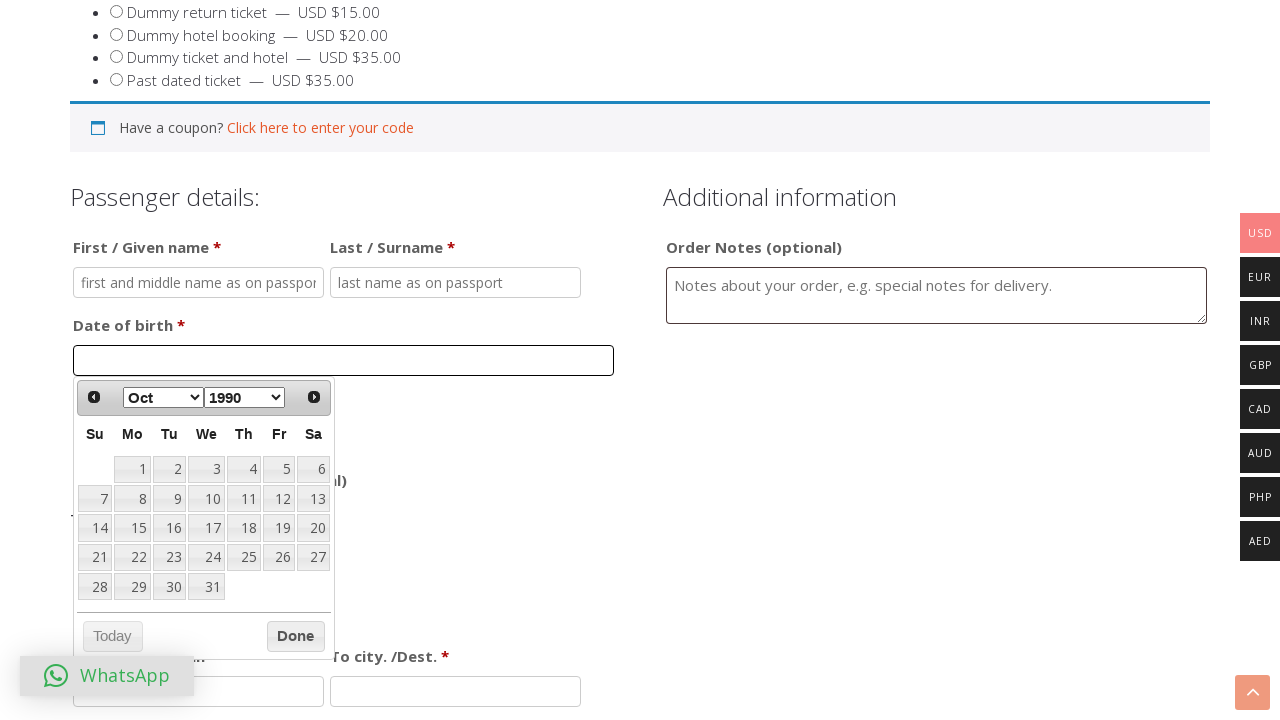

Clicked on the 15th day in the calendar at (132, 528) on table.ui-datepicker-calendar td a:text-is('15')
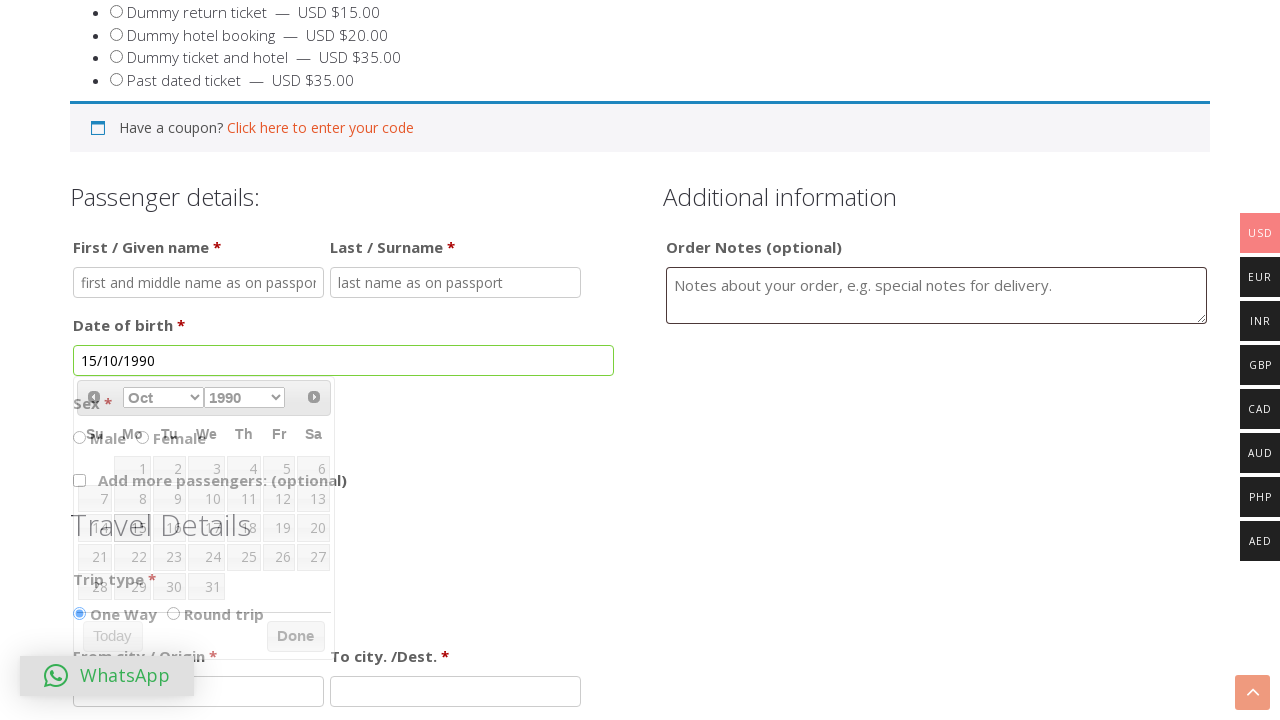

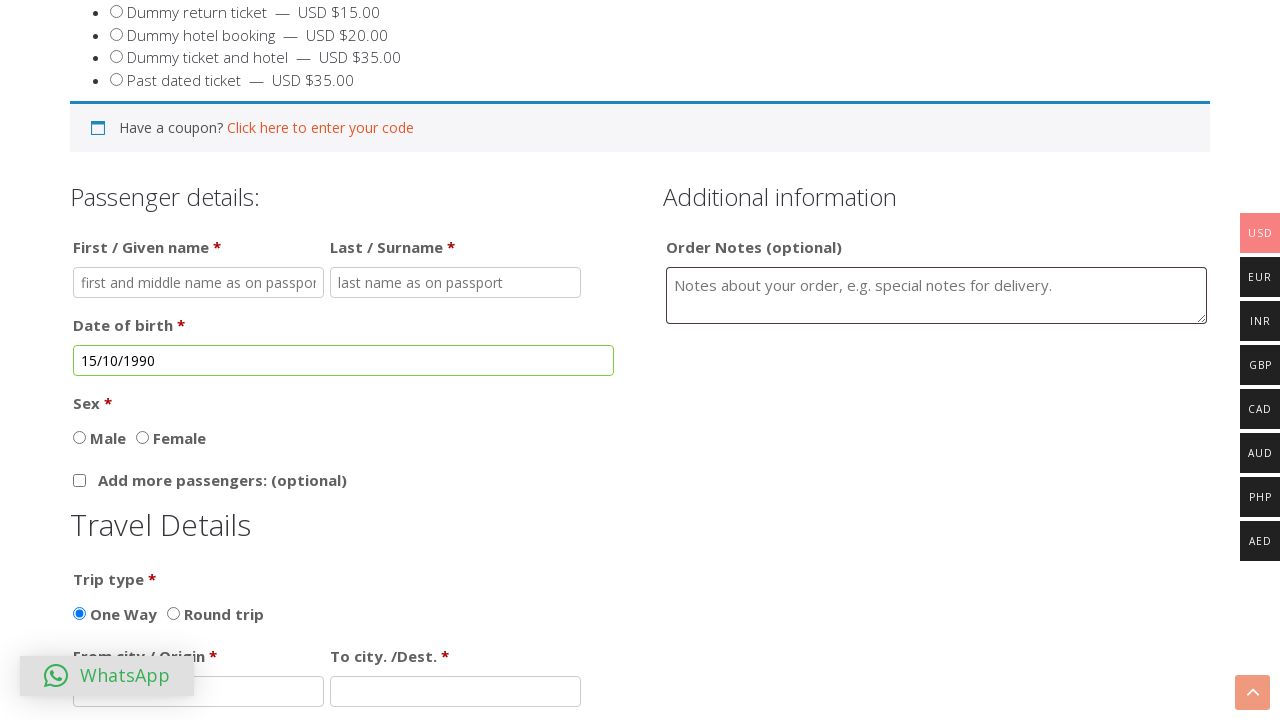